Navigates to W3Schools HTML tutorial page, scrolls to a specific menu item in the left sidebar, and clicks on it

Starting URL: https://www.w3schools.com/html/

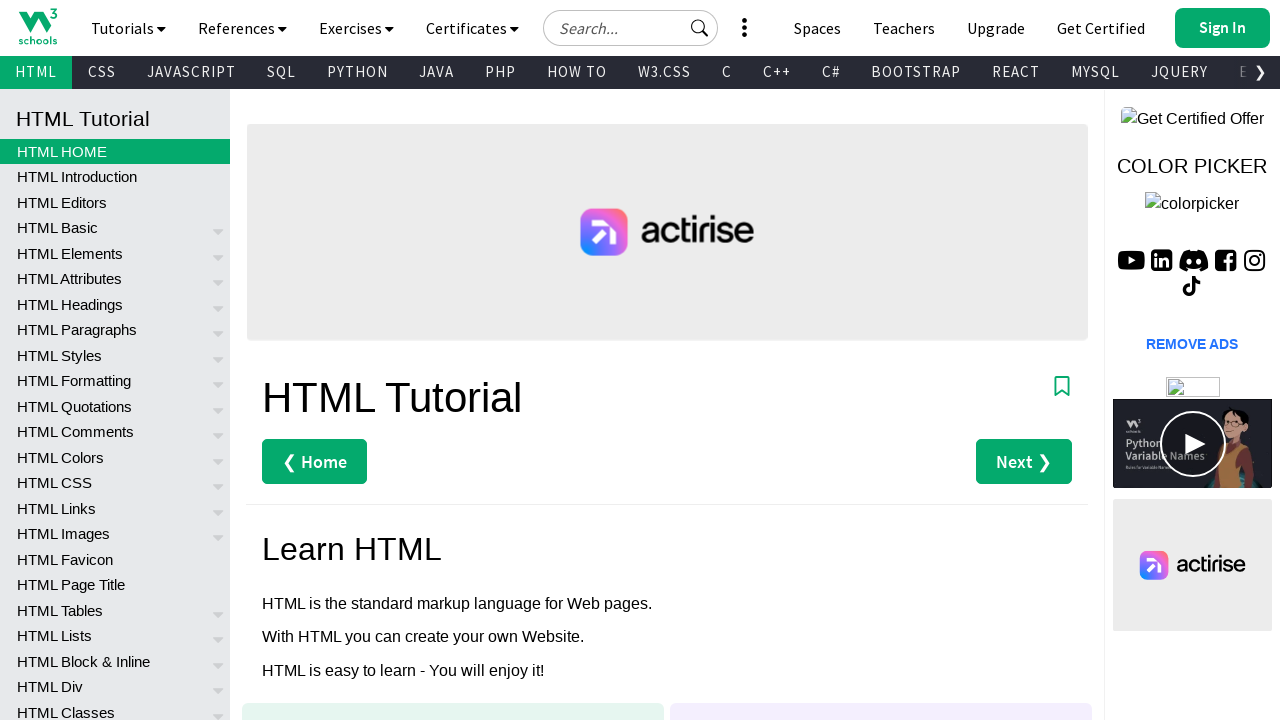

Waited for W3Schools HTML tutorial page to load (networkidle)
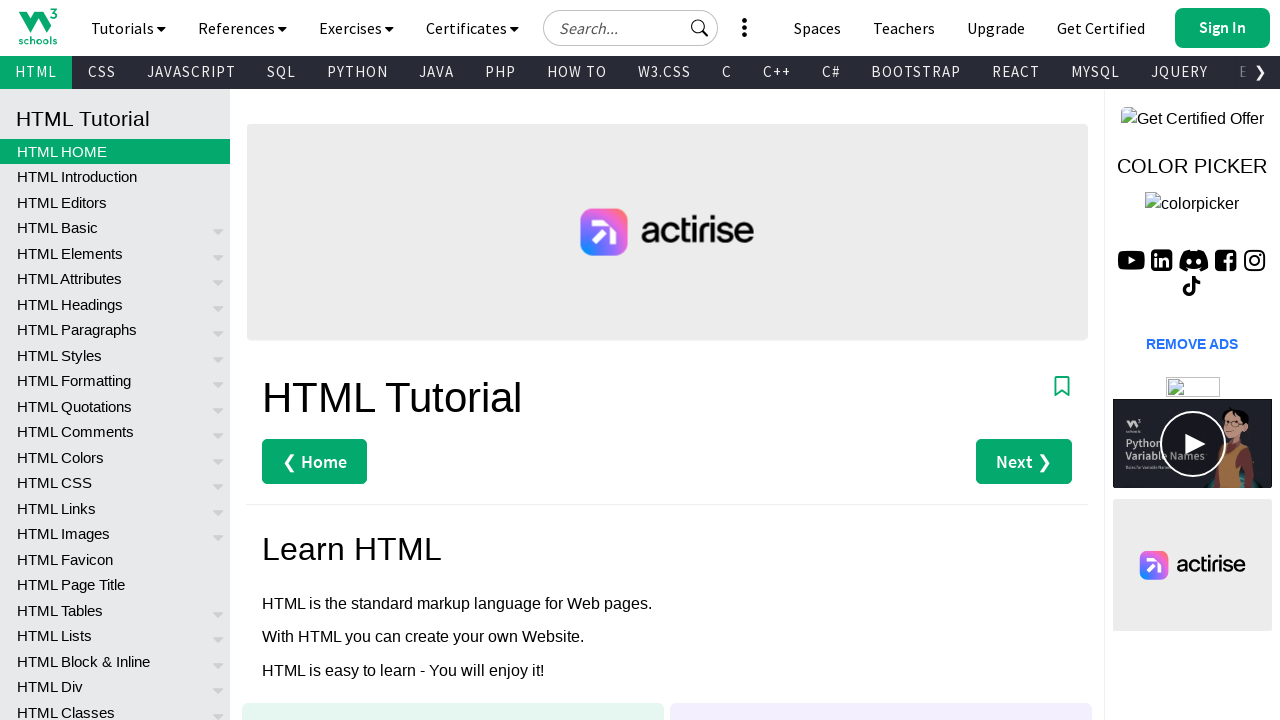

Located the 62nd menu item in the left sidebar
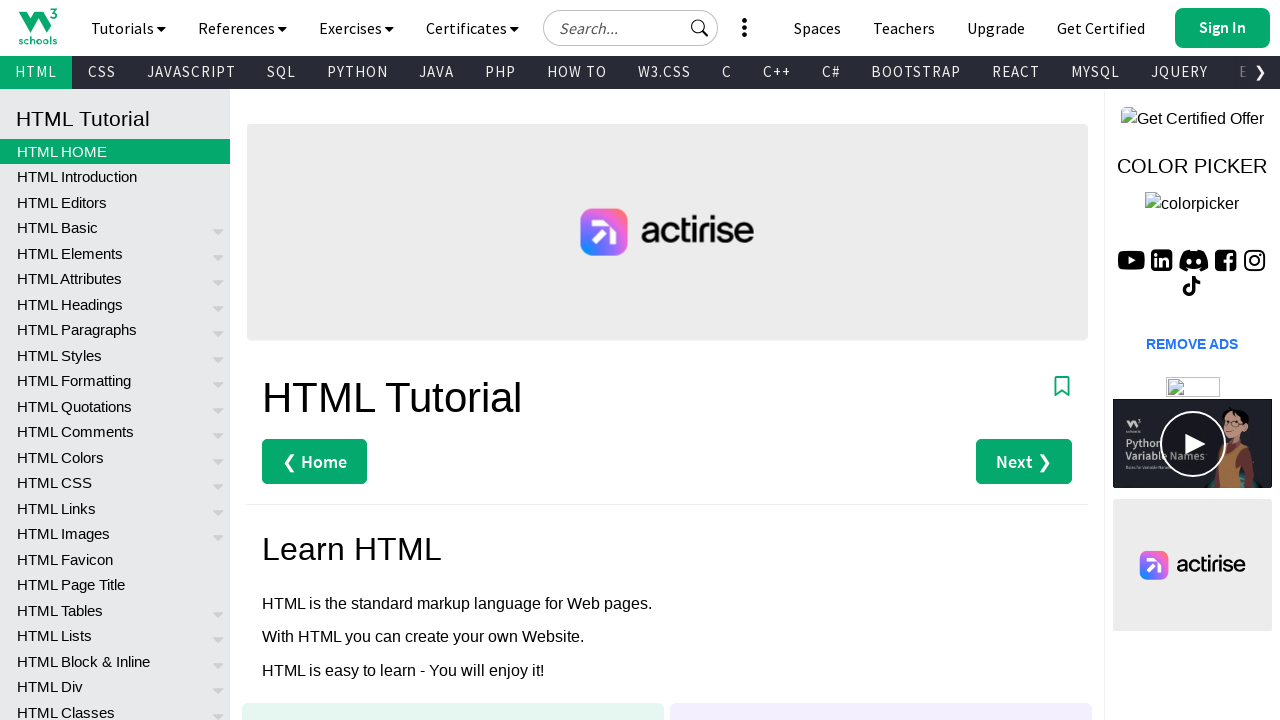

Scrolled the menu item into view
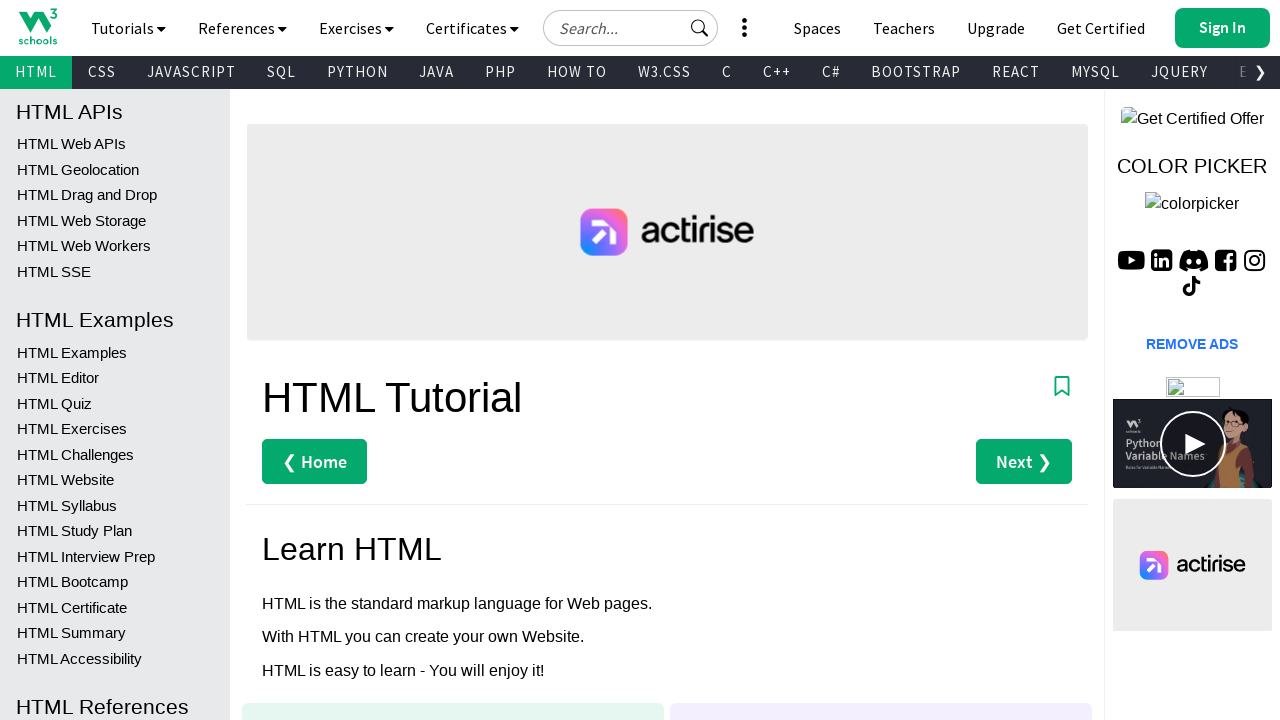

Clicked on the menu item at (115, 403) on xpath=//*[@id="leftmenuinnerinner"]/a[62]
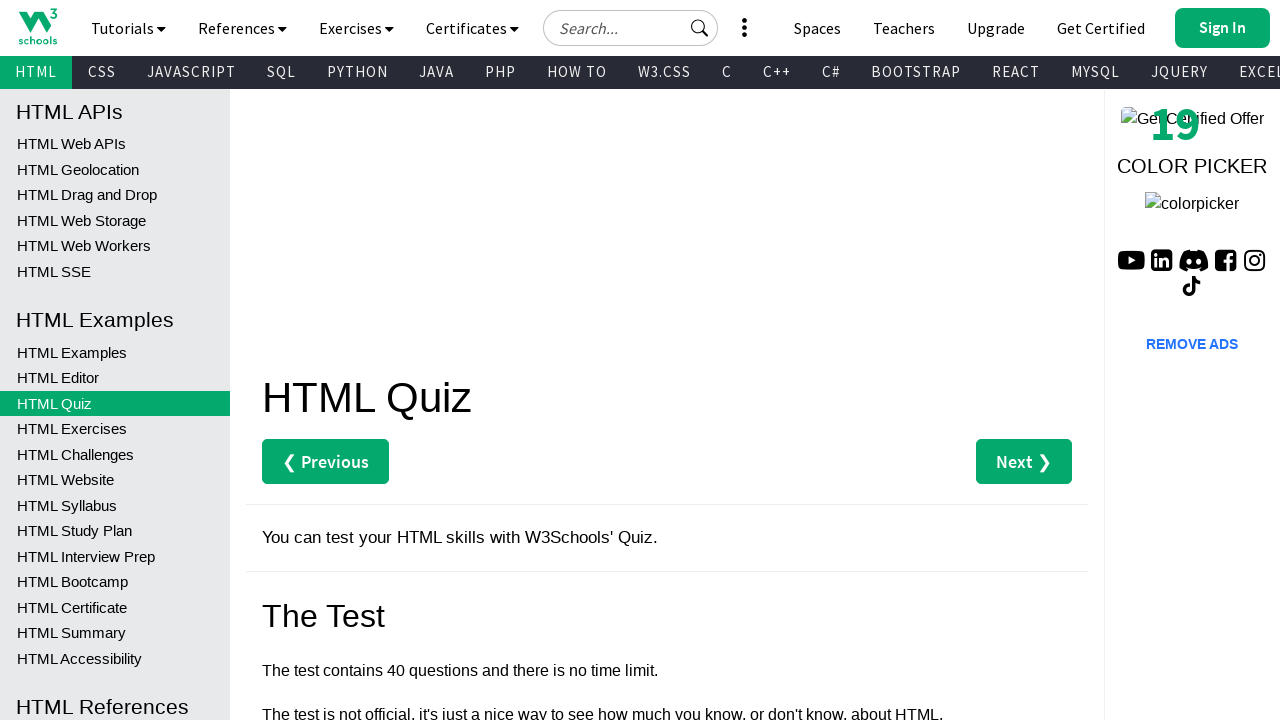

Waited for page to load after clicking menu item (networkidle)
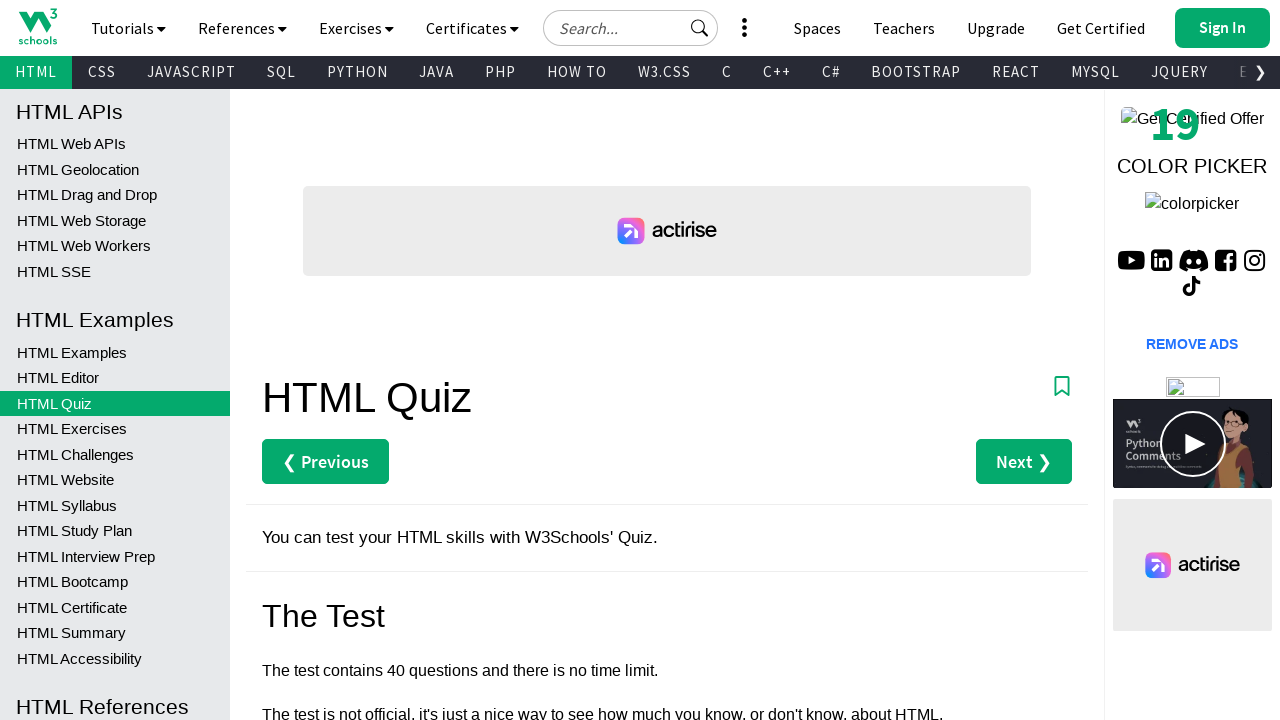

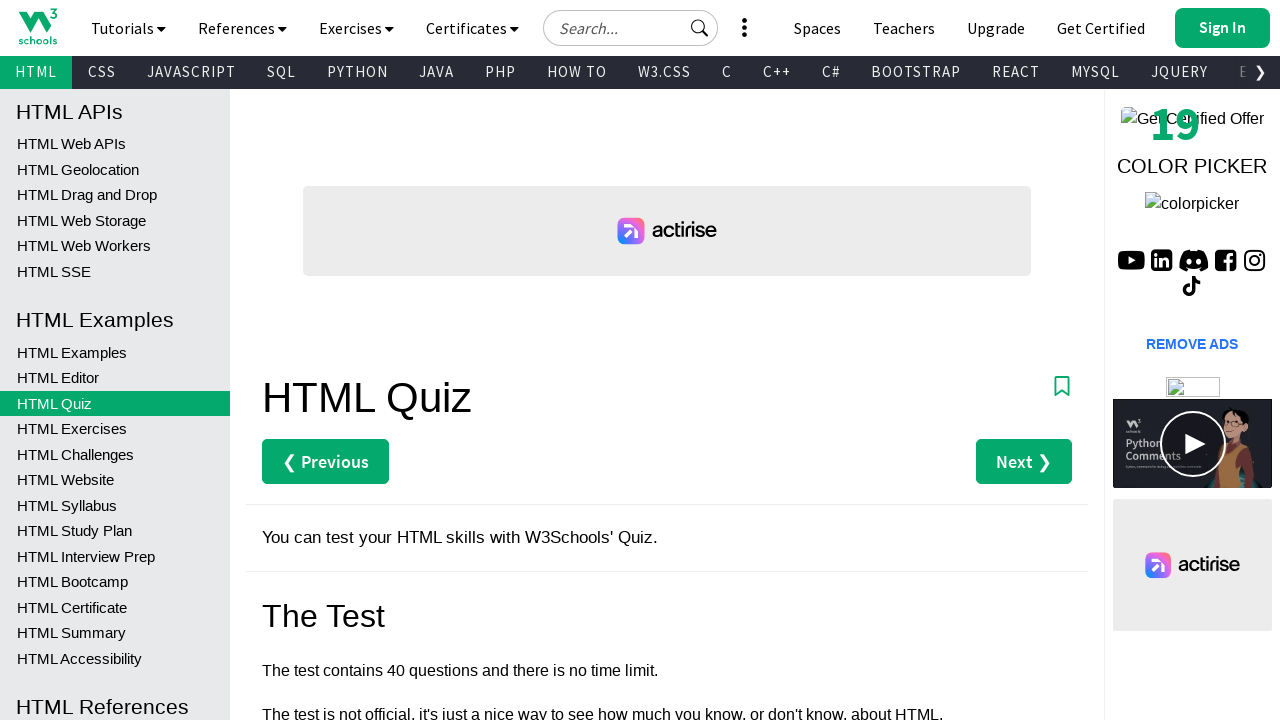